Tests checkbox functionality by finding all checkboxes with a specific class and clicking on the one with value "Option-2"

Starting URL: https://www.syntaxprojects.com/basic-checkbox-demo.php

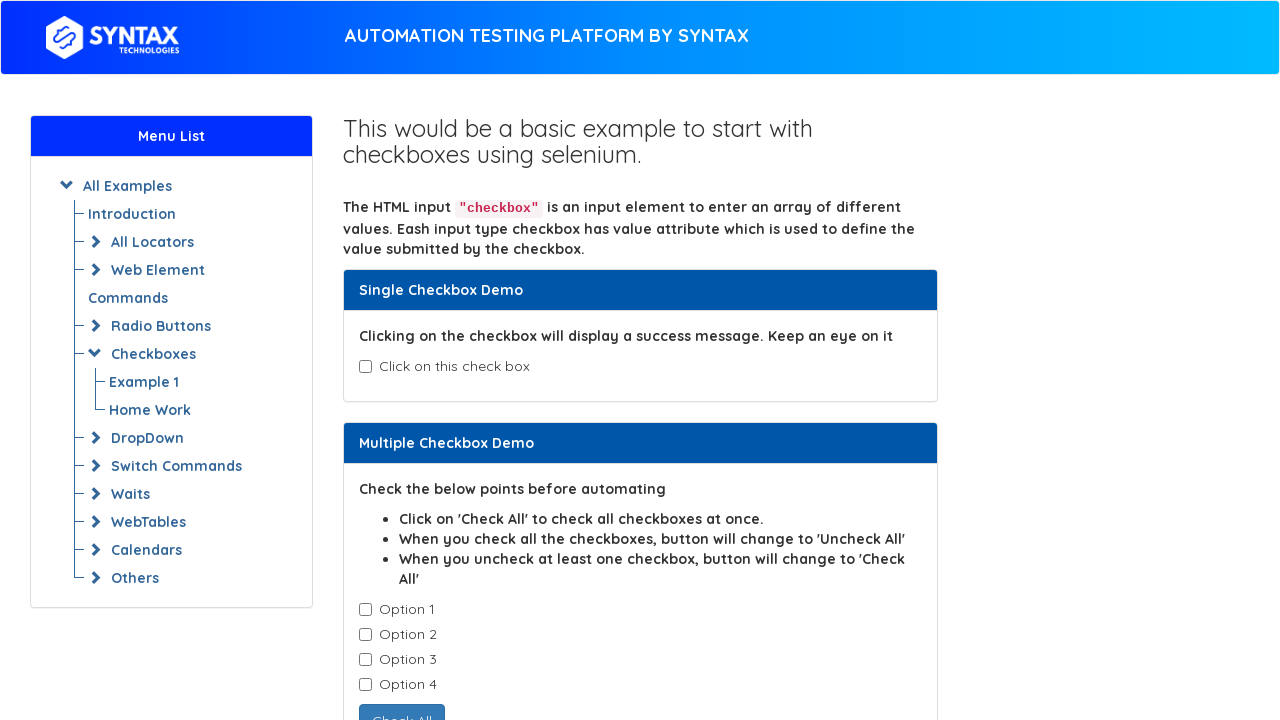

Waited for checkboxes with class 'cb1-element' to be present
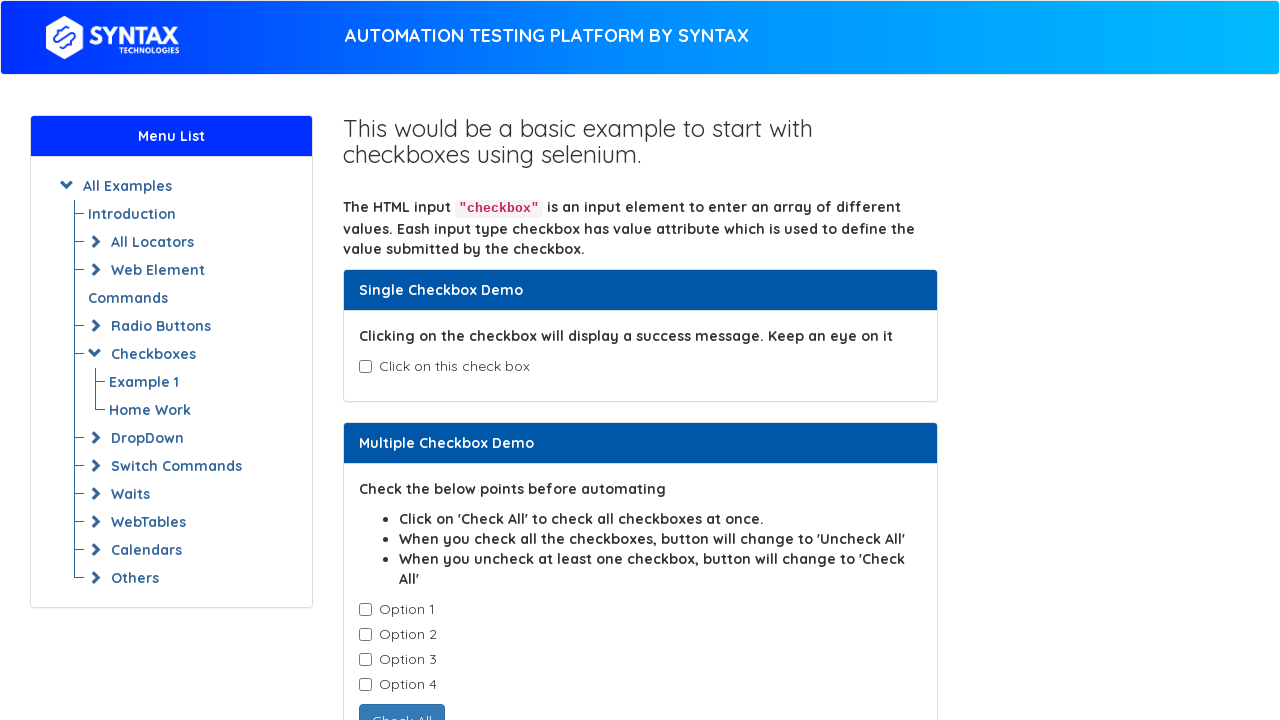

Clicked checkbox with value 'Option-2' at (365, 635) on input.cb1-element[value='Option-2']
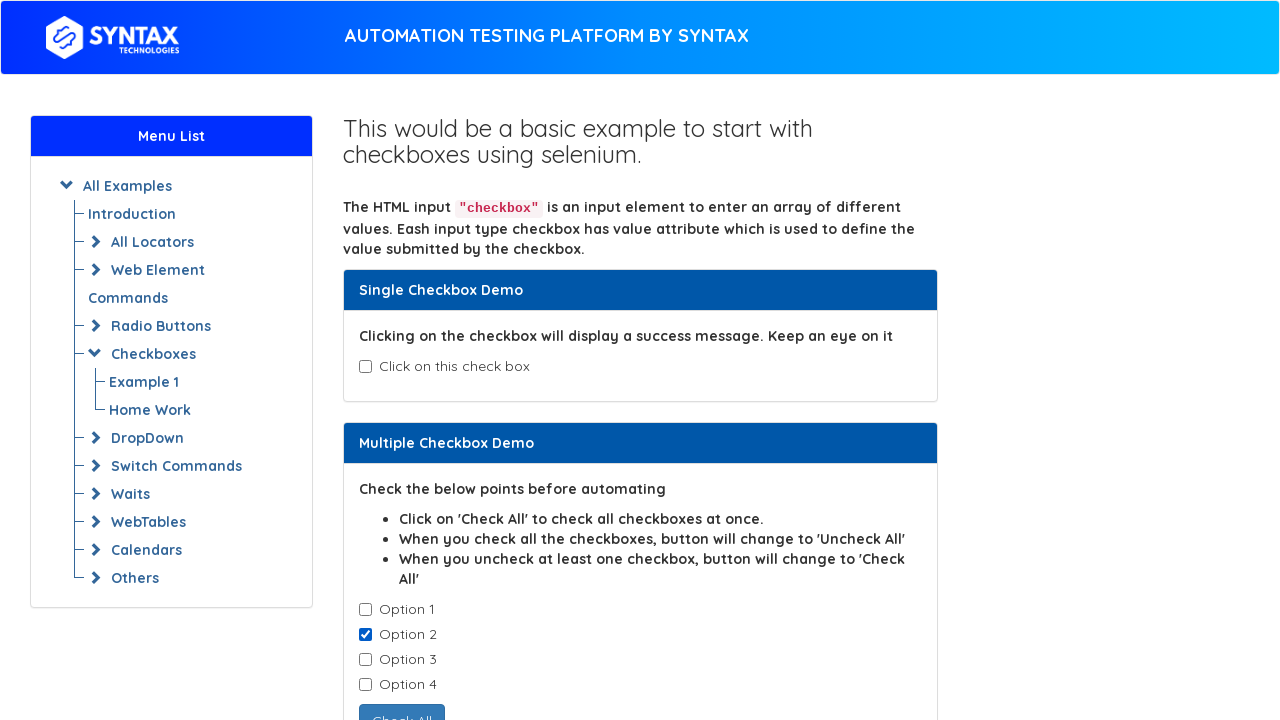

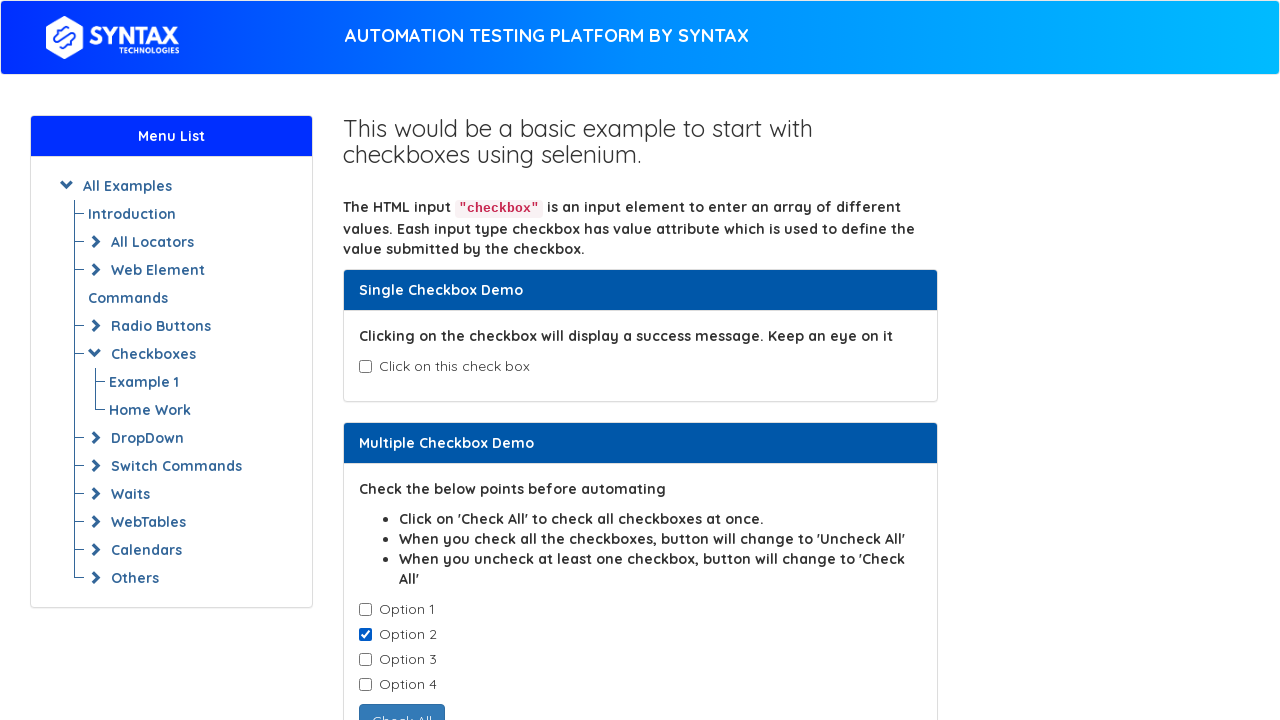